Tests a web form by entering text into a text box and clicking the submit button, then verifying a message appears.

Starting URL: https://www.selenium.dev/selenium/web/web-form.html

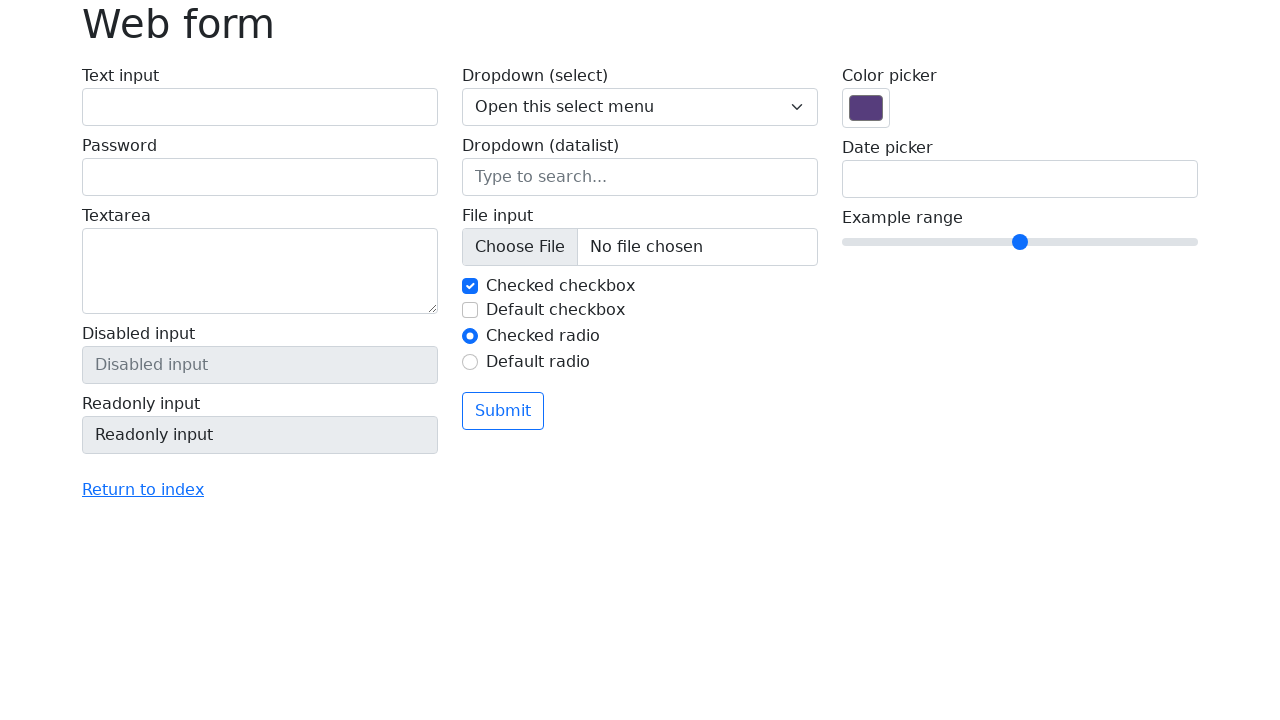

Filled text box with 'Selenium' on input[name='my-text']
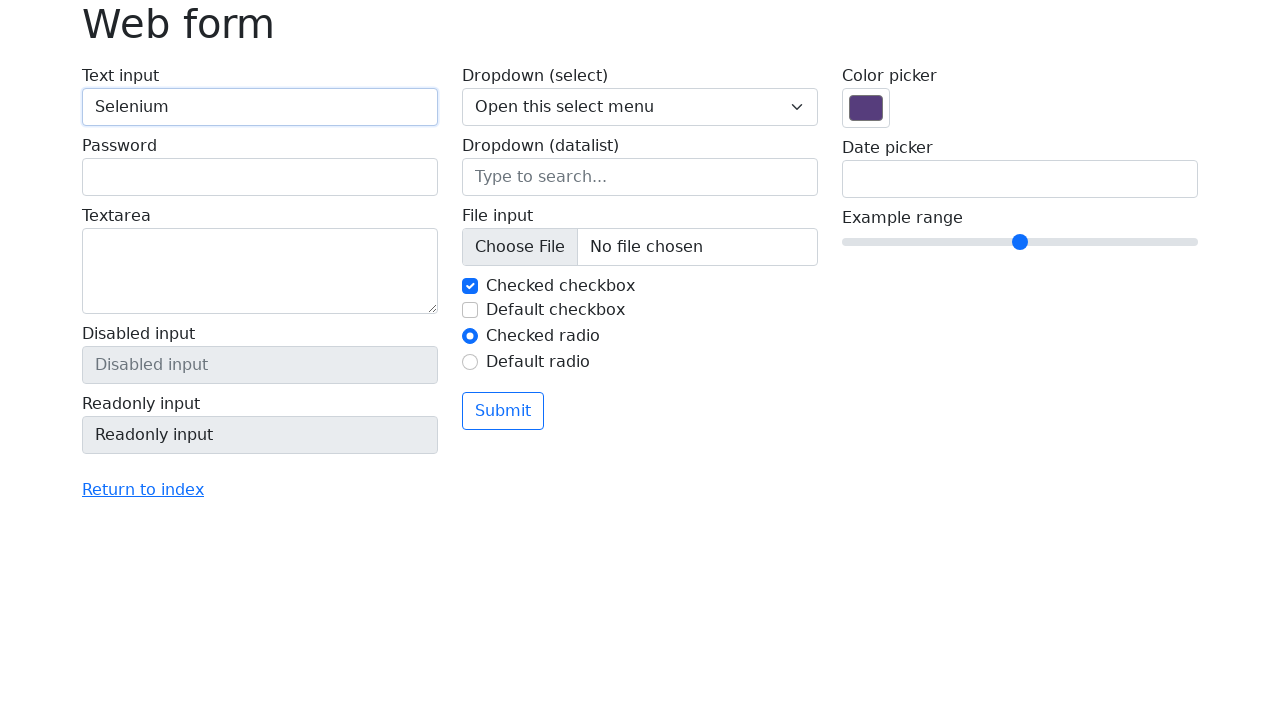

Clicked submit button at (503, 411) on button
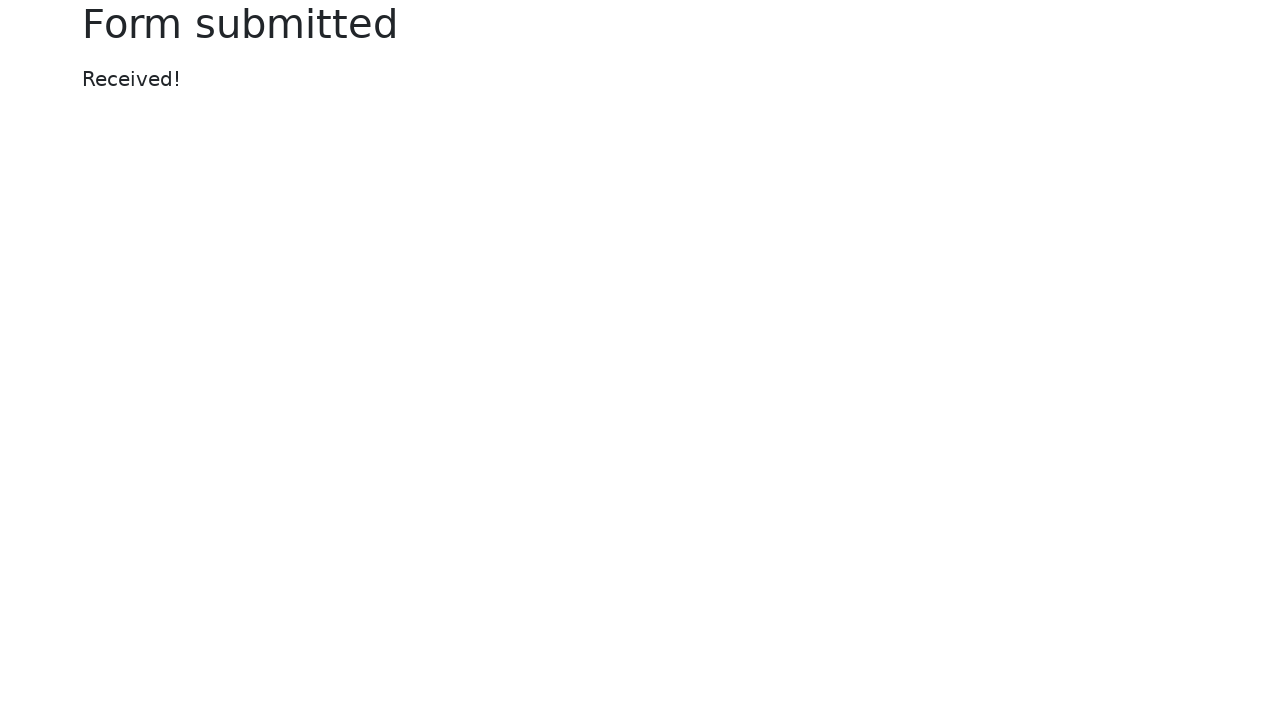

Success message appeared
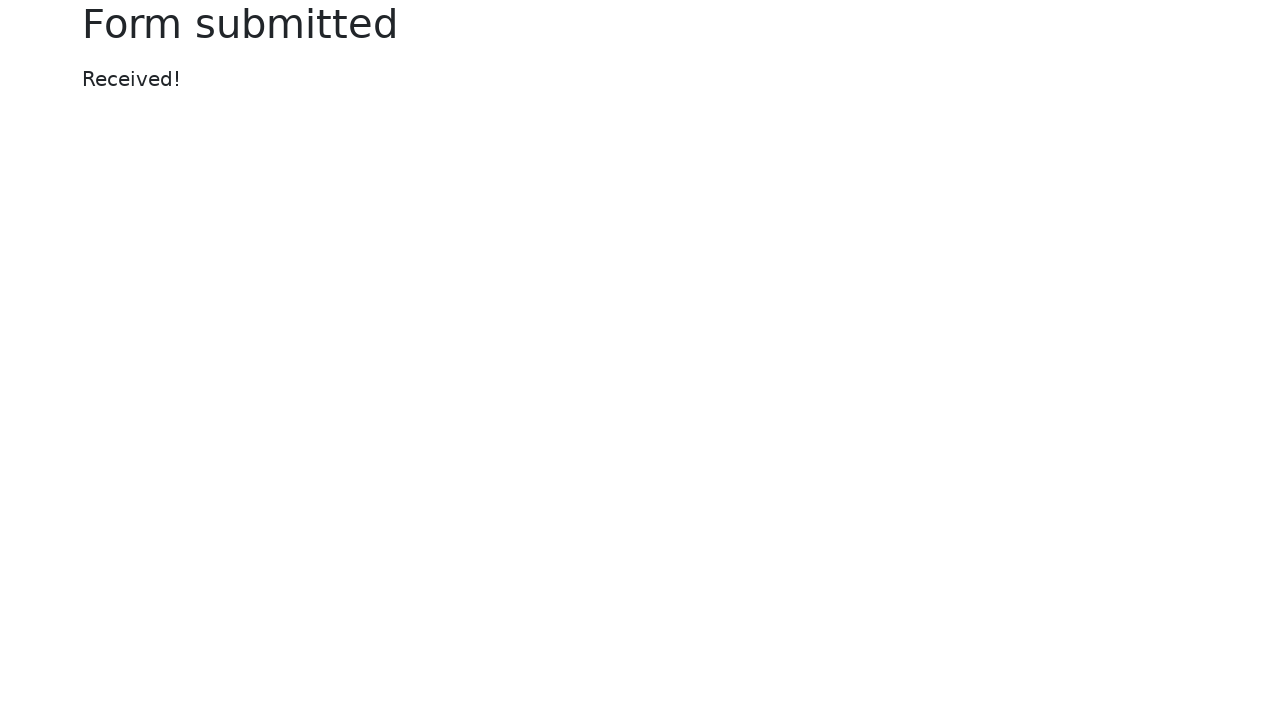

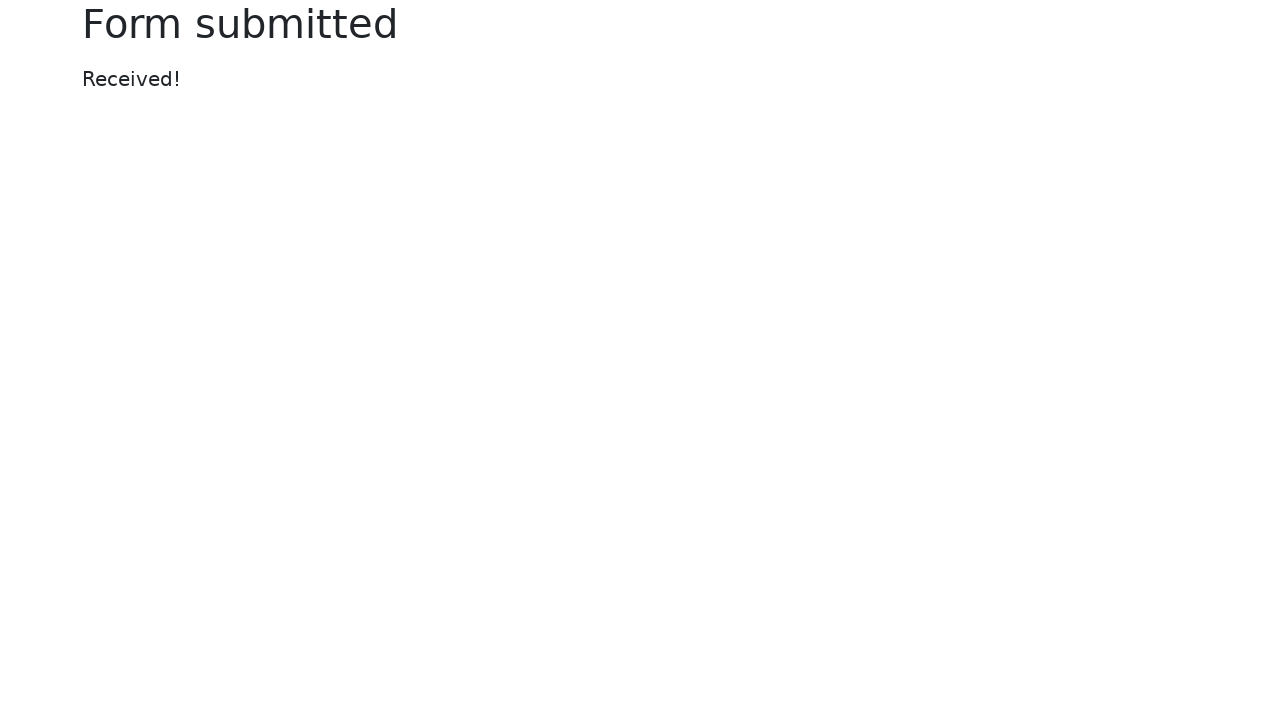